Tests right-click context menu functionality by performing a right-click action, selecting the Delete option from the context menu, and handling the resulting alert dialog

Starting URL: http://swisnl.github.io/jQuery-contextMenu/demo.html

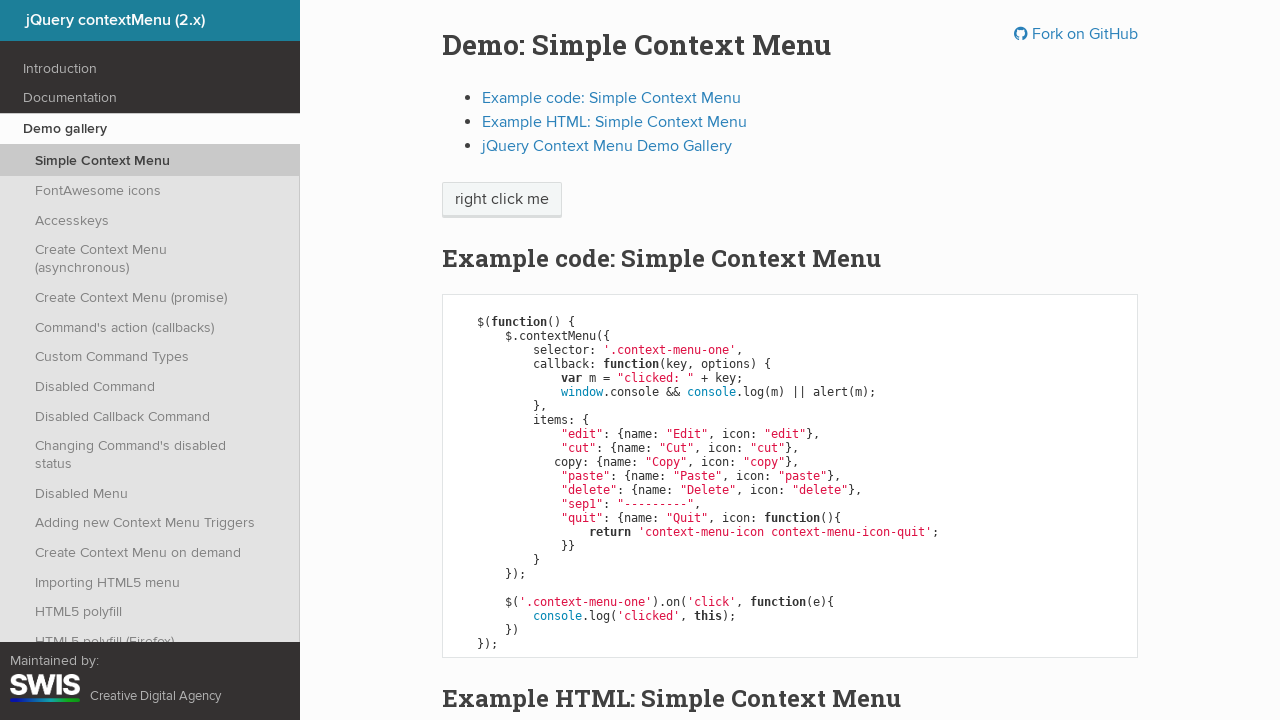

Right-clicked on context menu button at (502, 200) on .context-menu-one
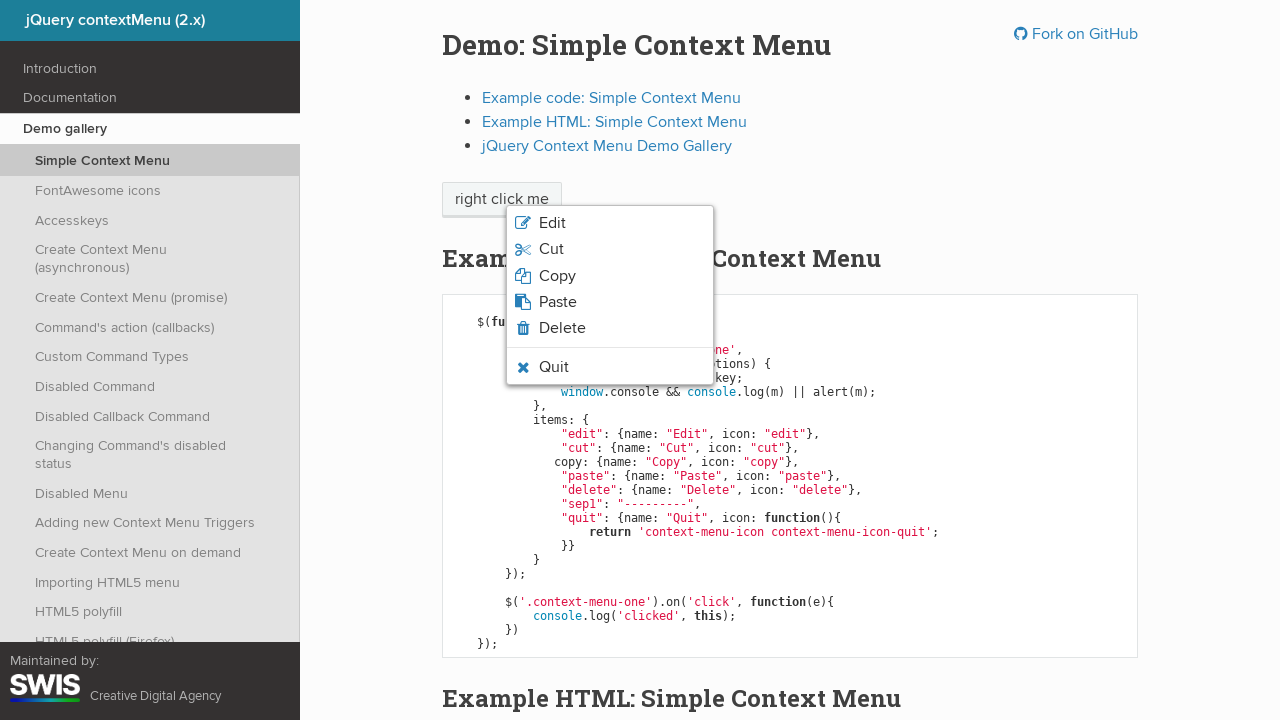

Clicked Delete option from context menu at (562, 328) on xpath=//span[text()='Delete']
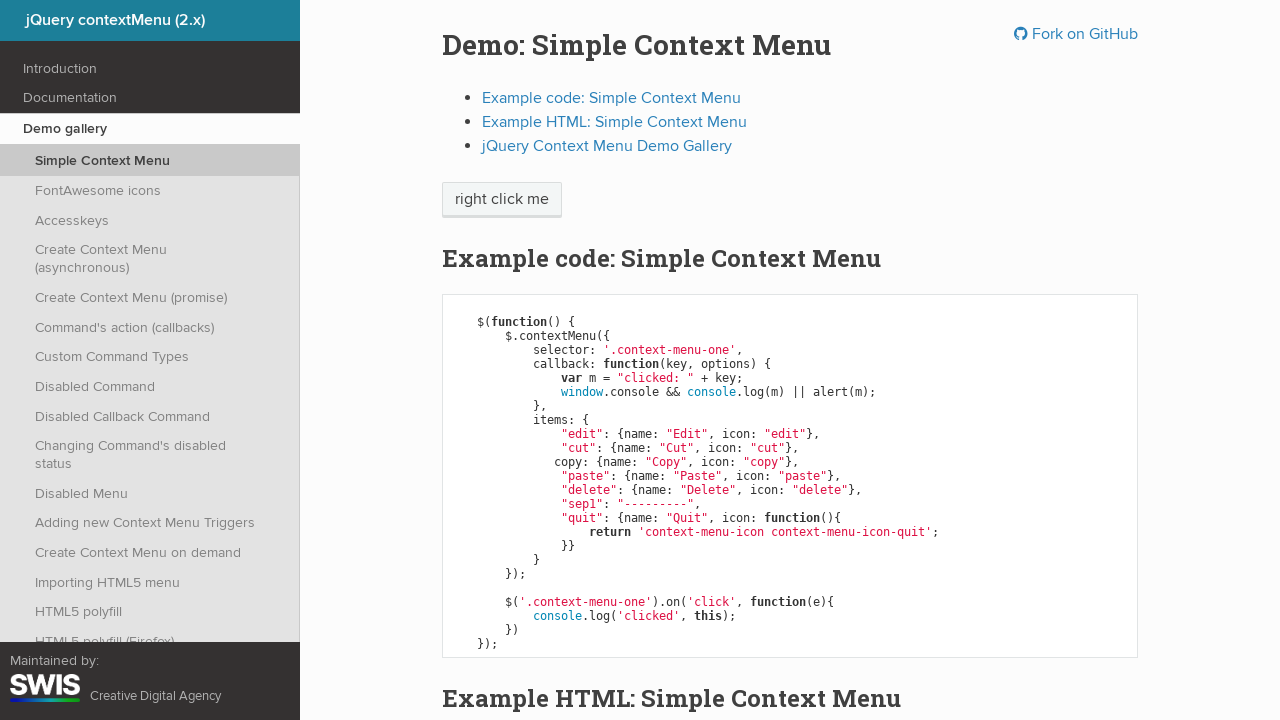

Alert dialog accepted
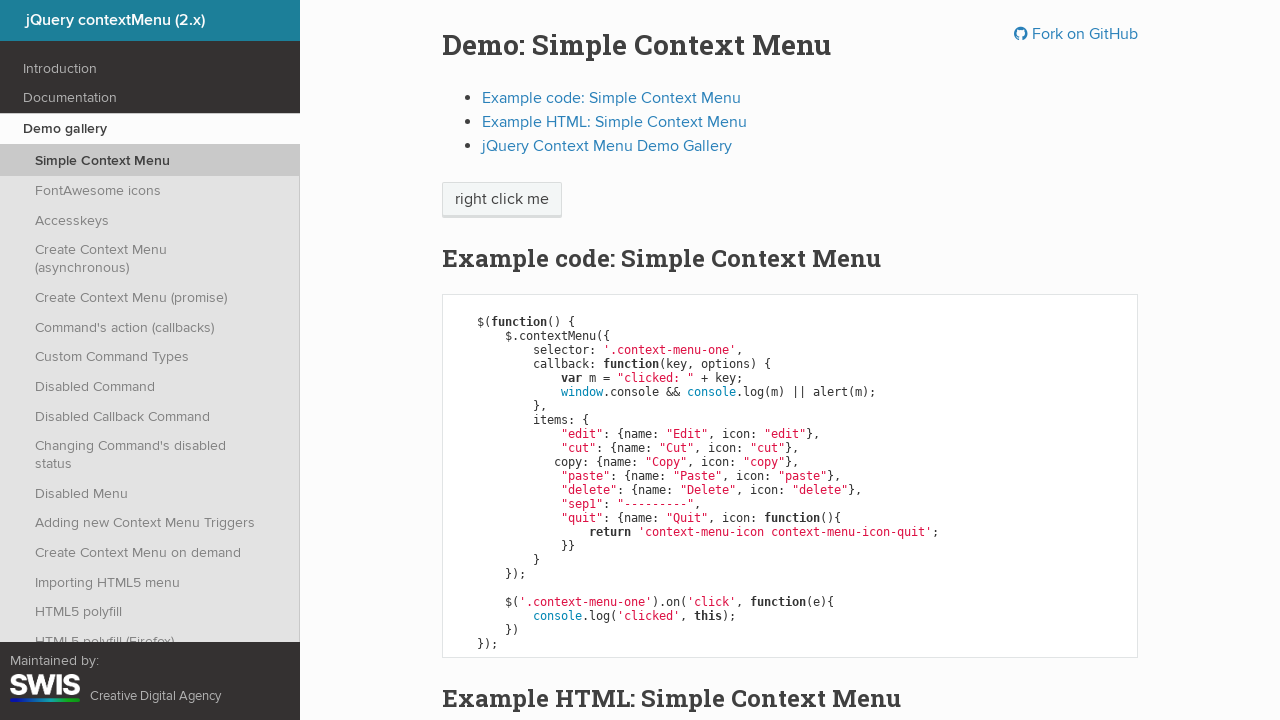

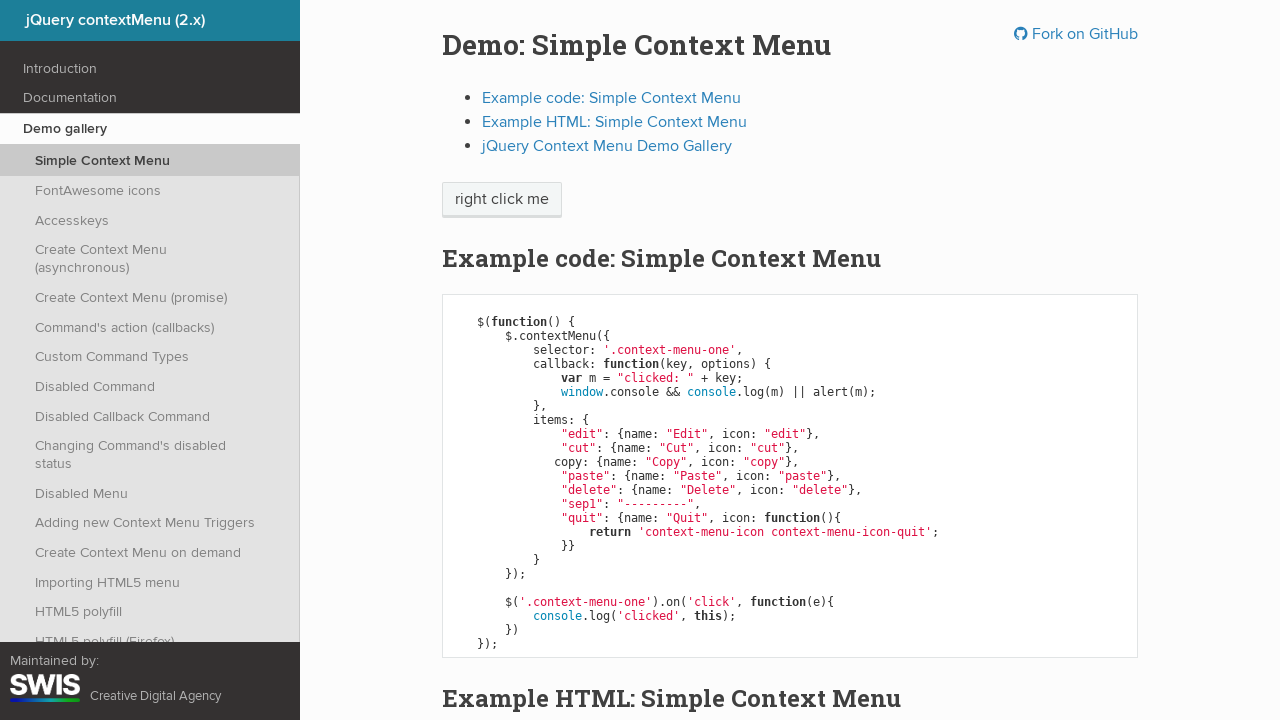